Tests drag and drop functionality on jQuery UI's droppable demo page by switching to an iframe and dragging an element onto a drop target

Starting URL: https://jqueryui.com/droppable/

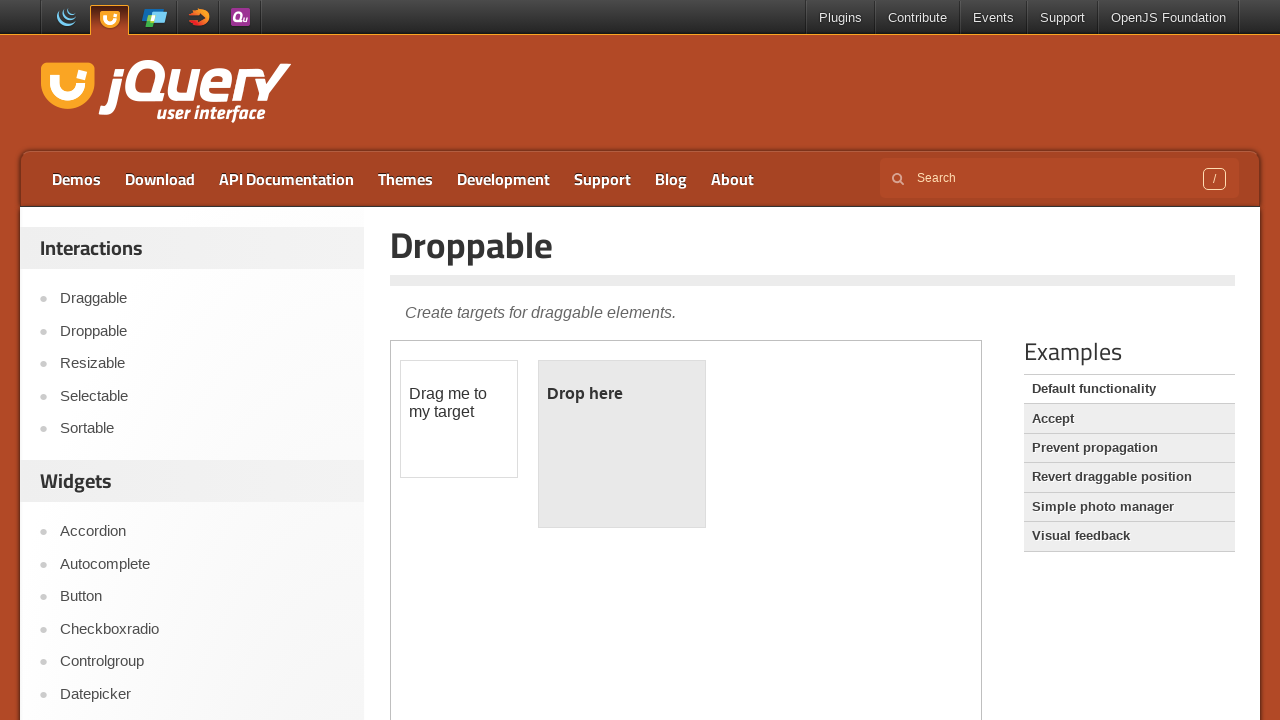

Located the demo iframe on jQuery UI droppable page
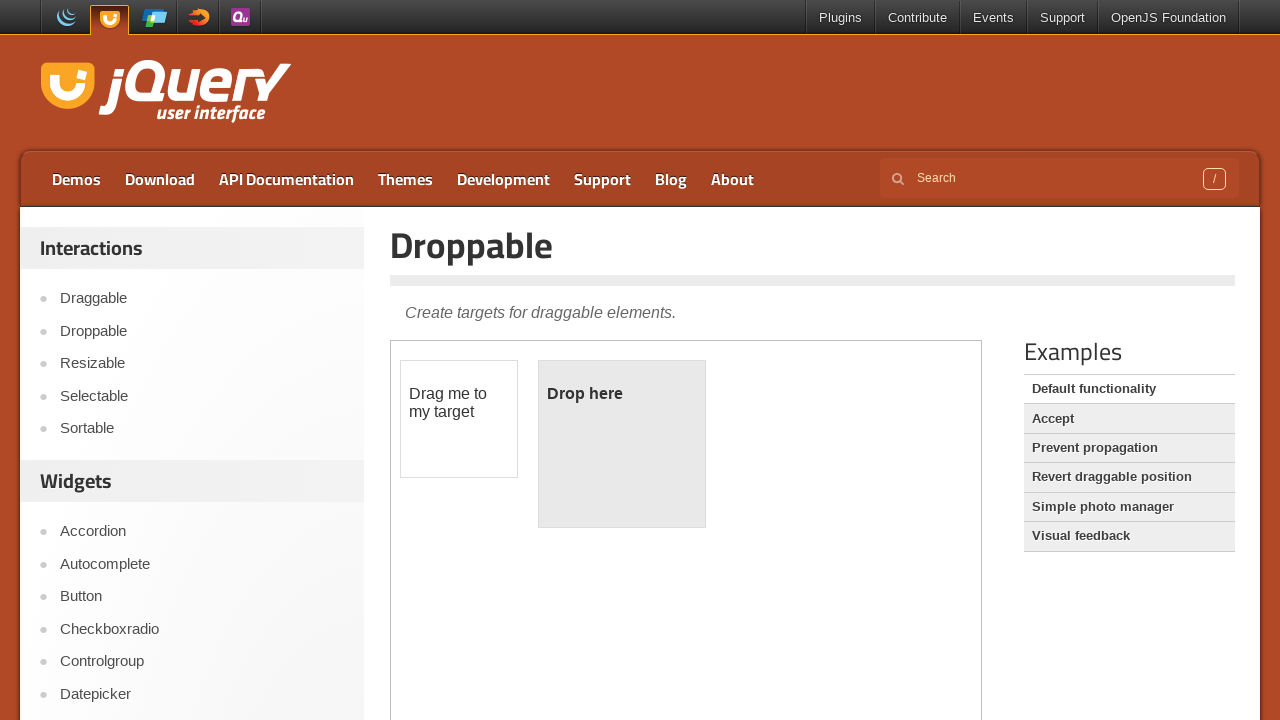

Located the draggable element within the iframe
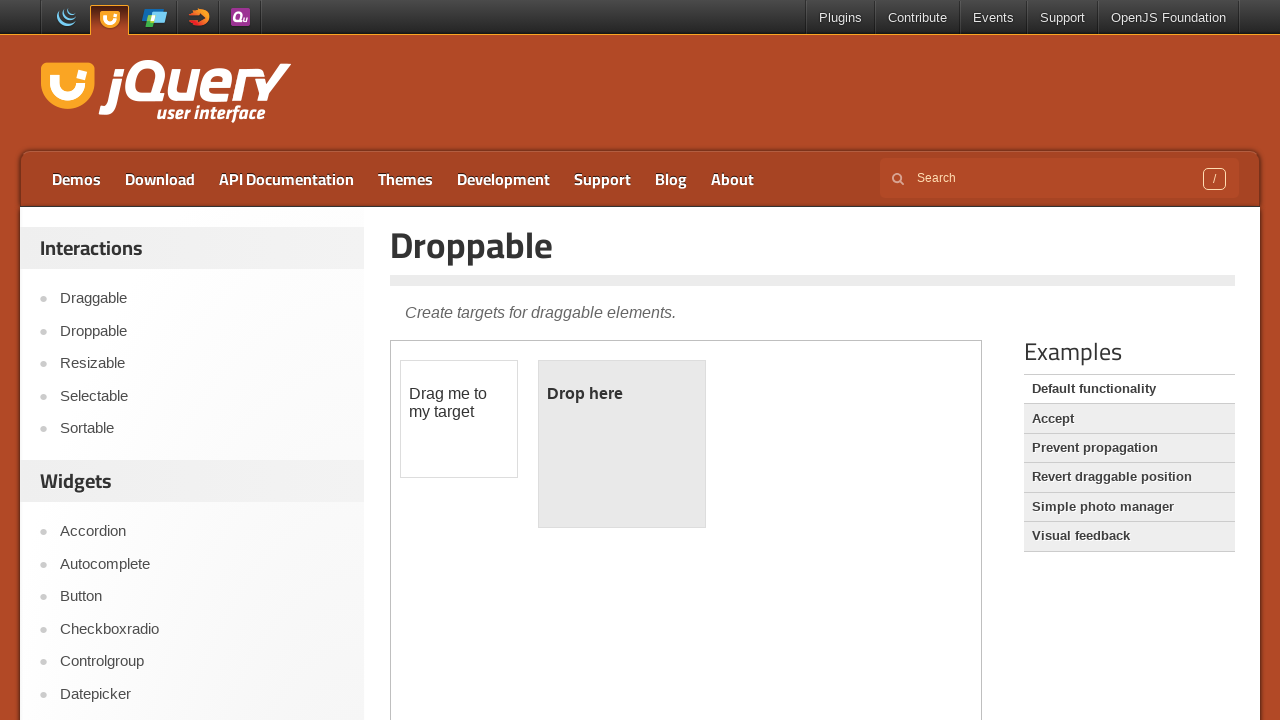

Located the droppable target element within the iframe
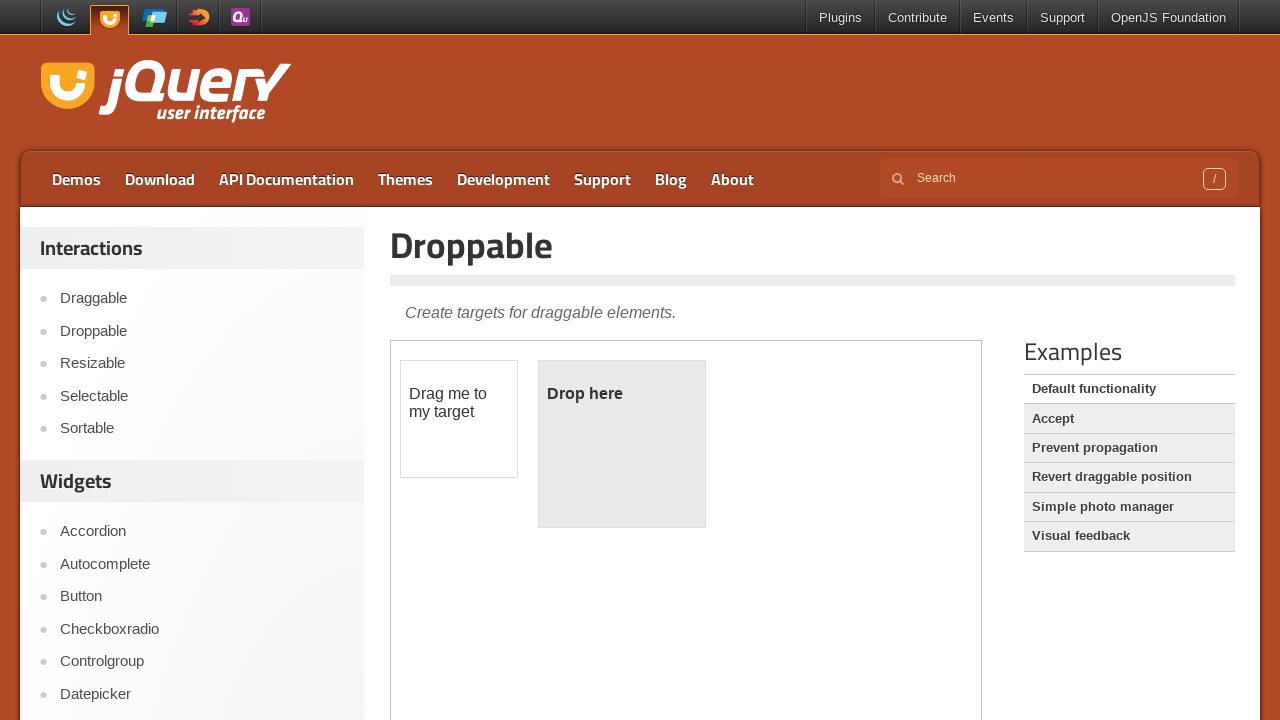

Dragged the draggable element onto the droppable target at (622, 444)
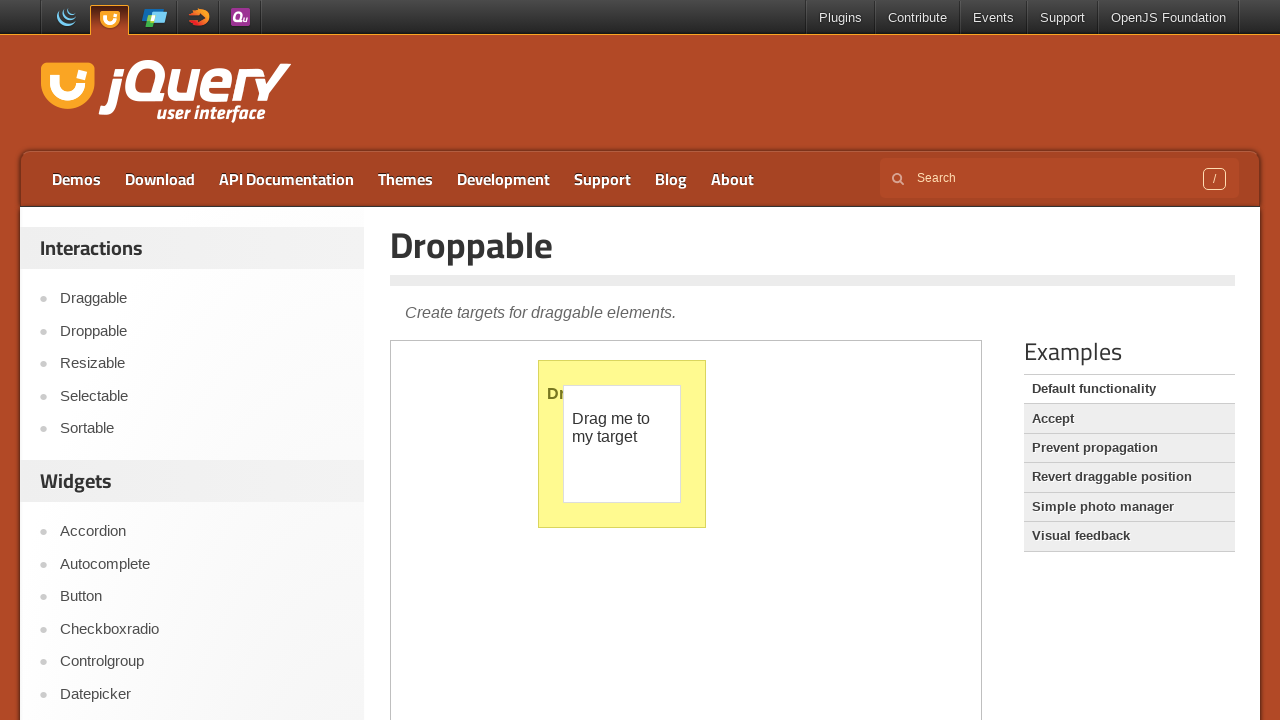

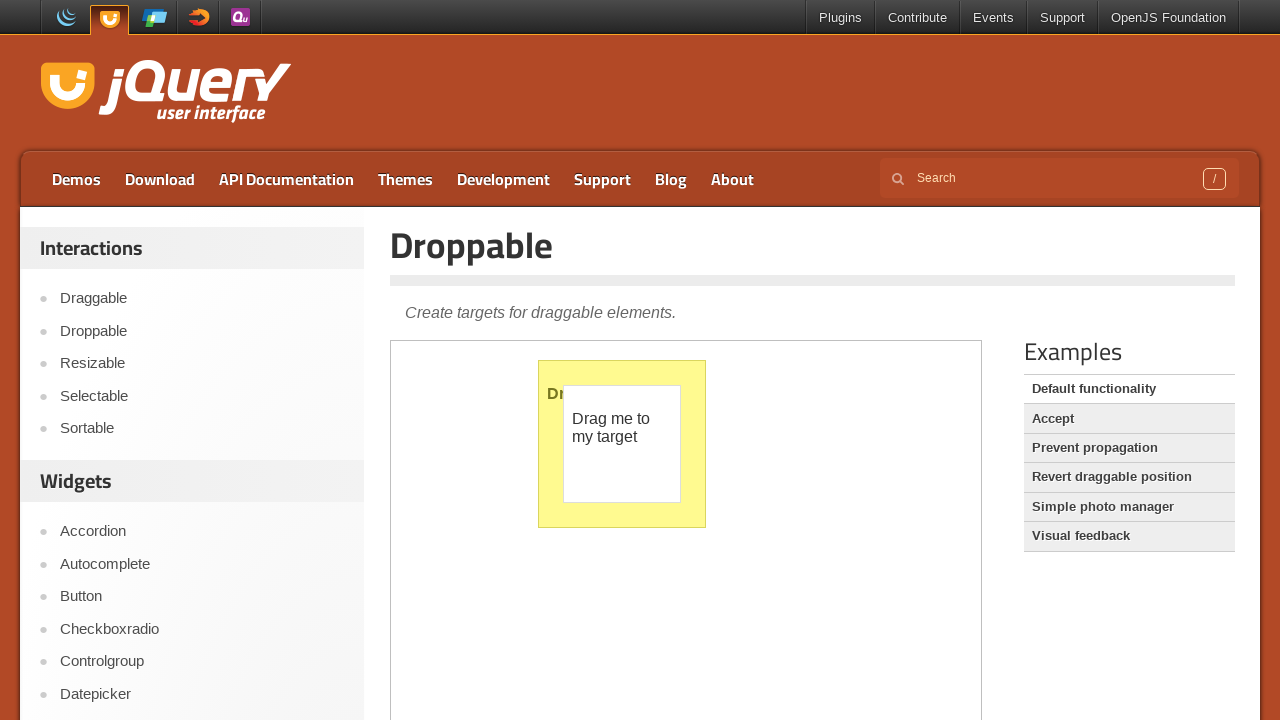